Verifies that the homepage URL is correct

Starting URL: https://automationexercise.com/

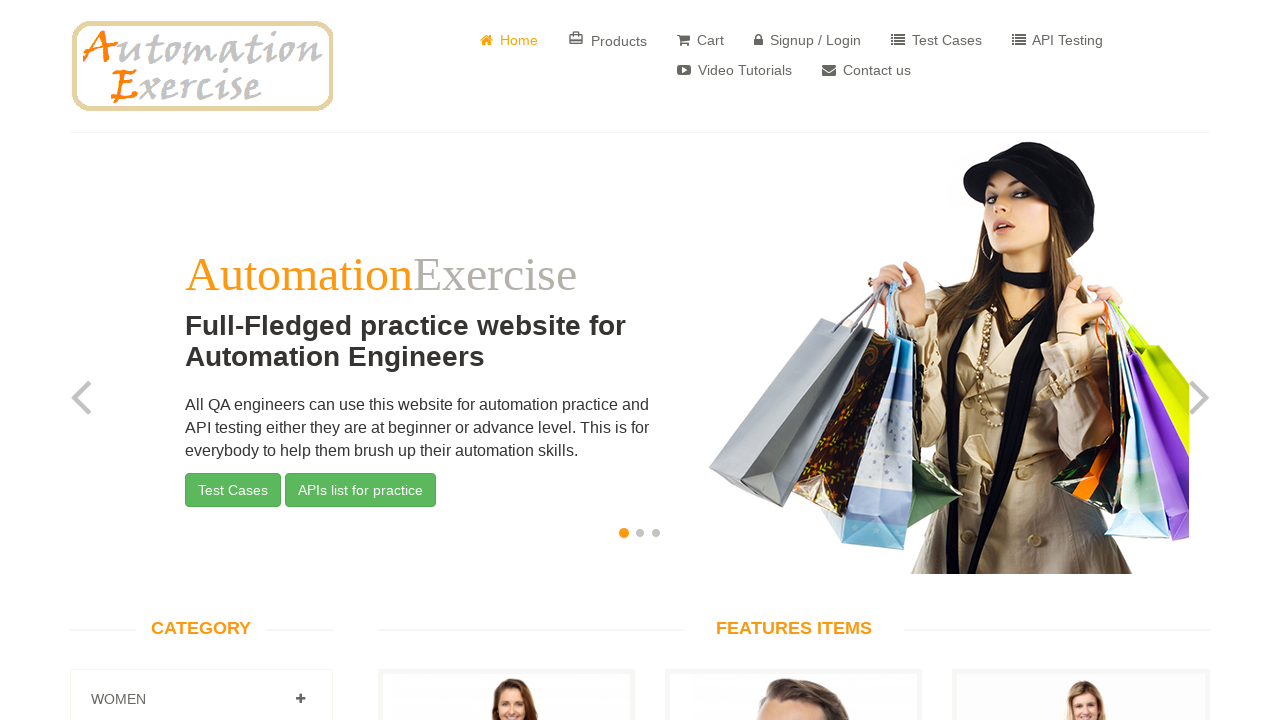

Verified homepage URL is correct: https://automationexercise.com/
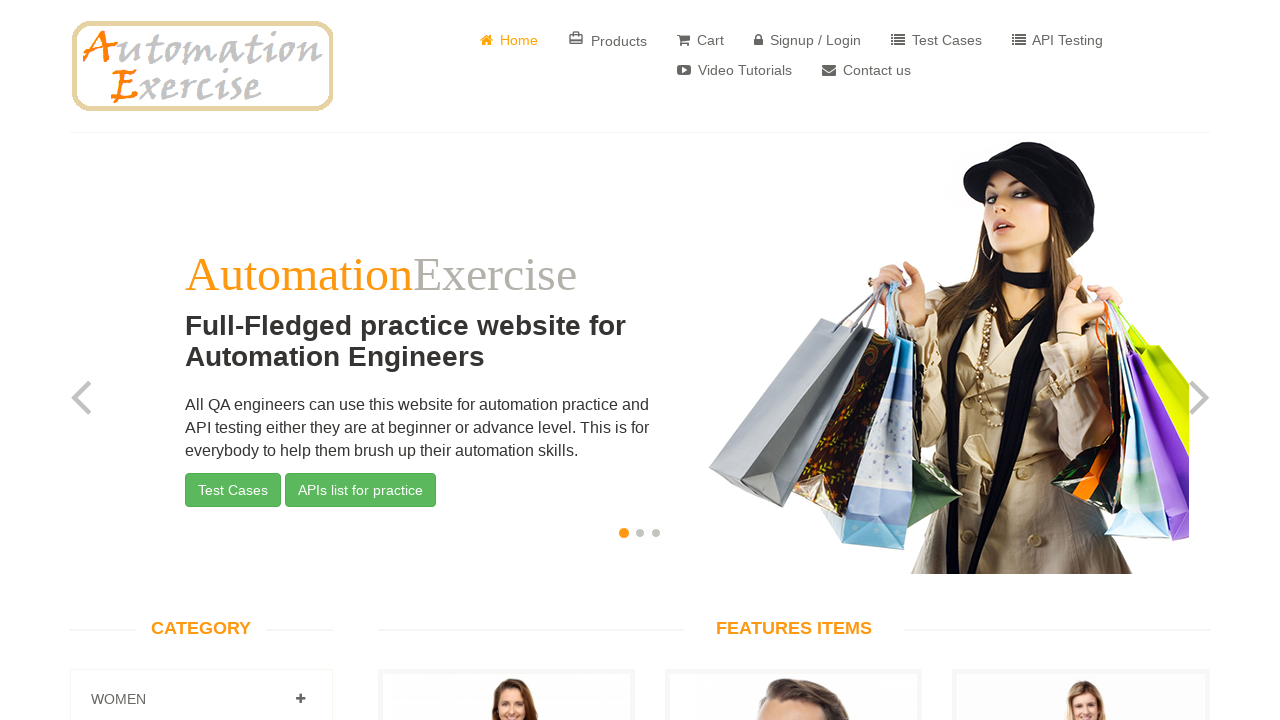

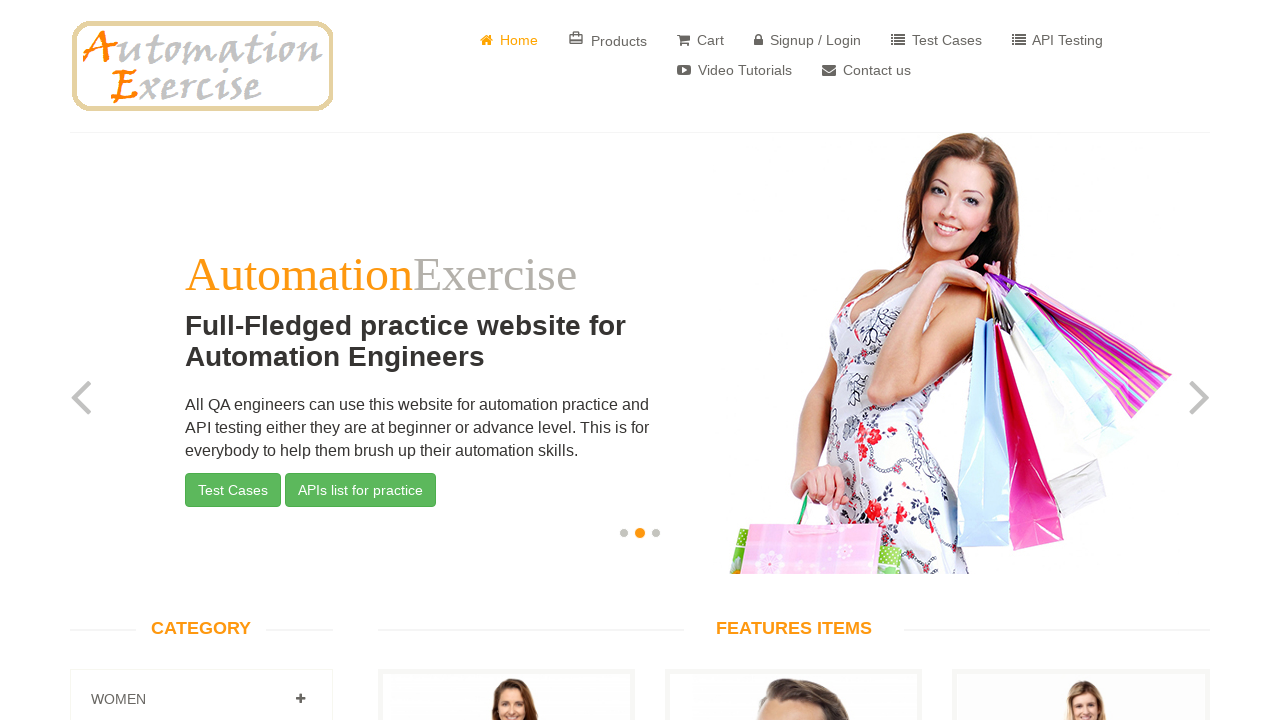